Tests drag and drop by offset functionality by dragging an element to a specific position

Starting URL: https://demoqa.com/dragabble

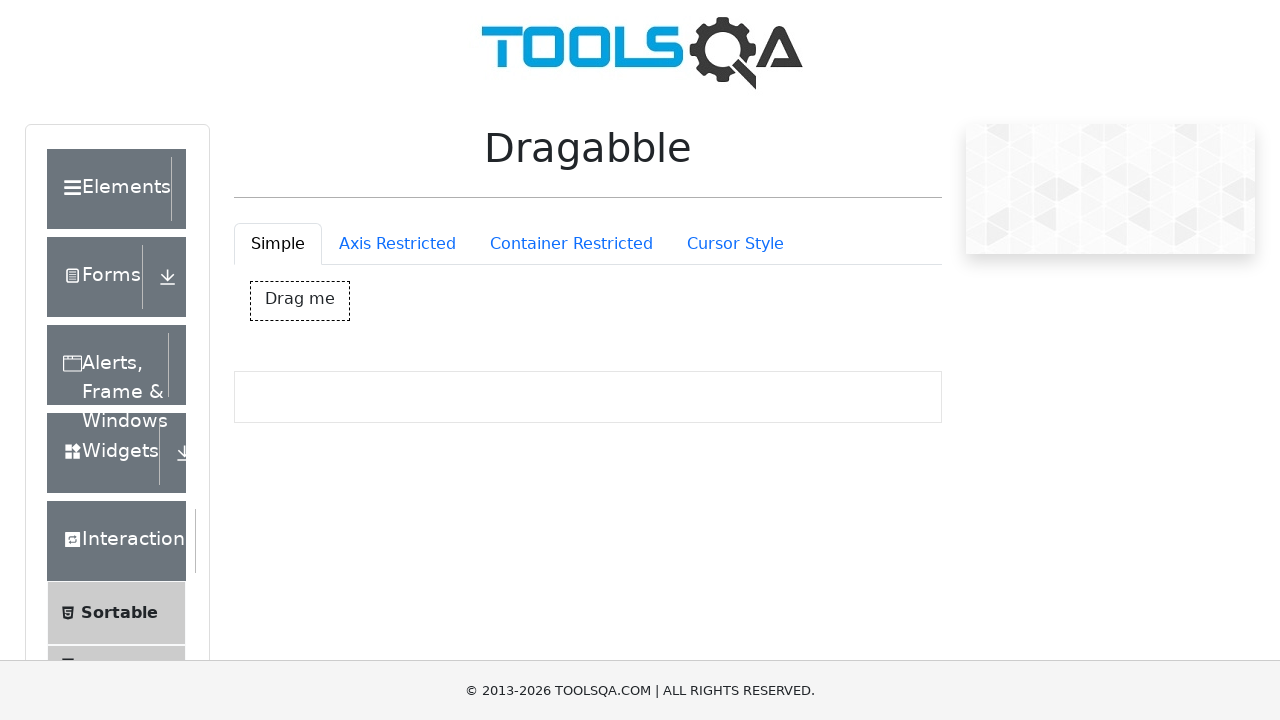

Located draggable element with ID 'dragBox'
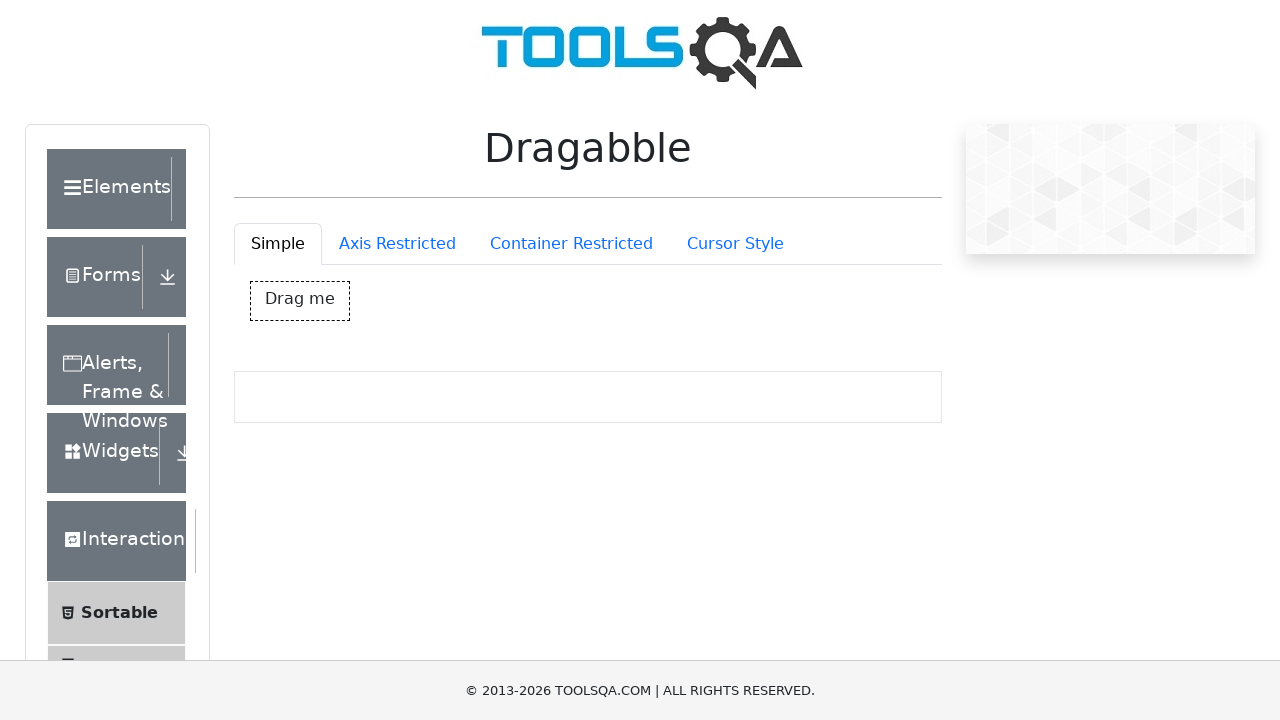

Retrieved bounding box of draggable element
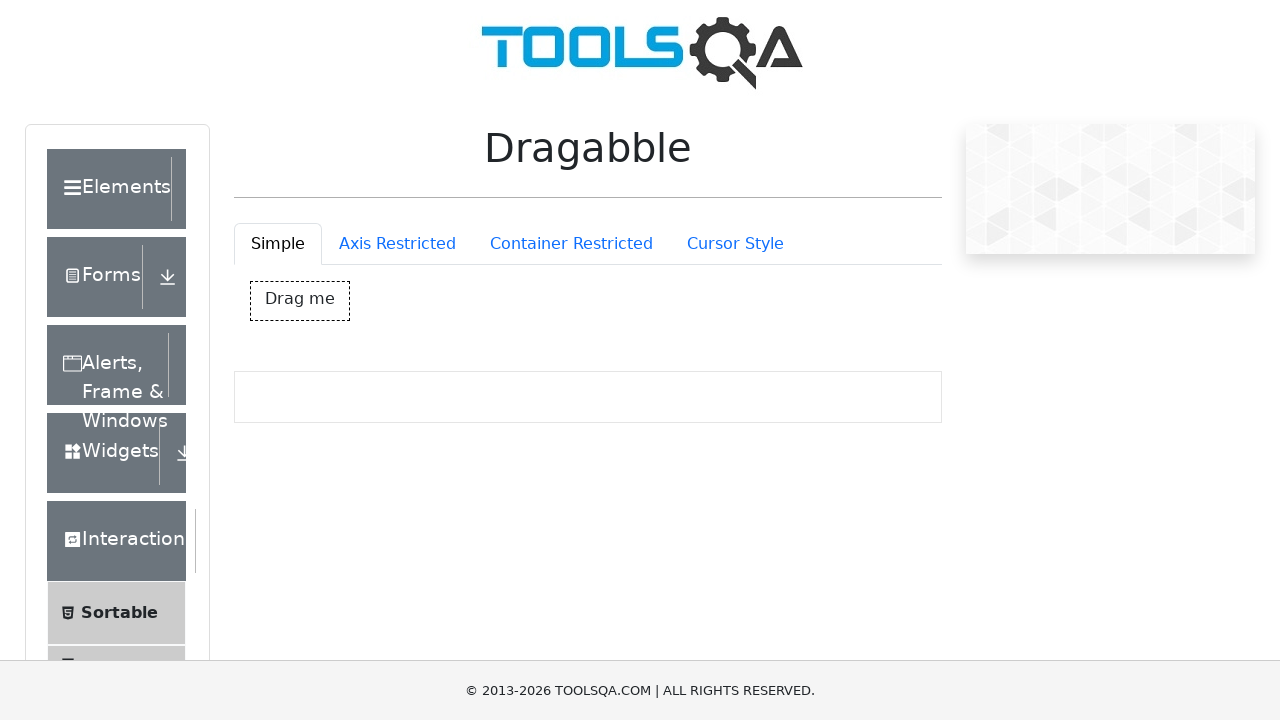

Moved mouse to center of draggable element at (300, 301)
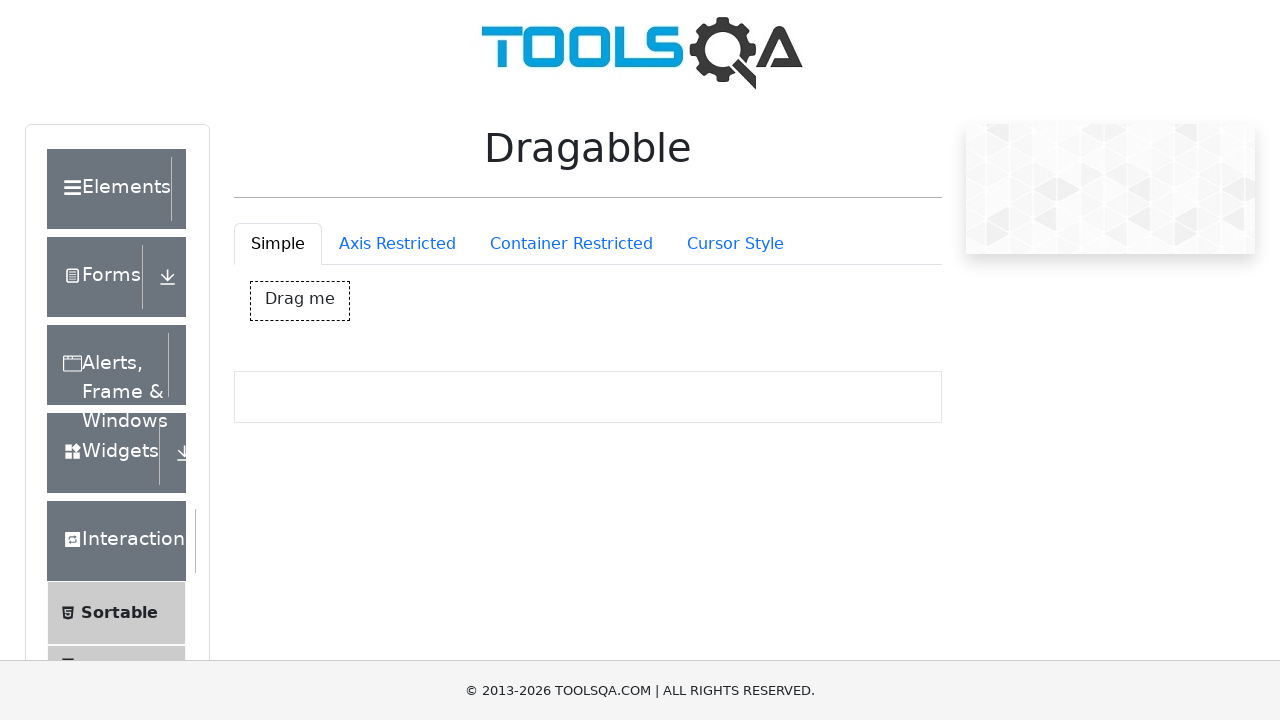

Pressed mouse button down to initiate drag at (300, 301)
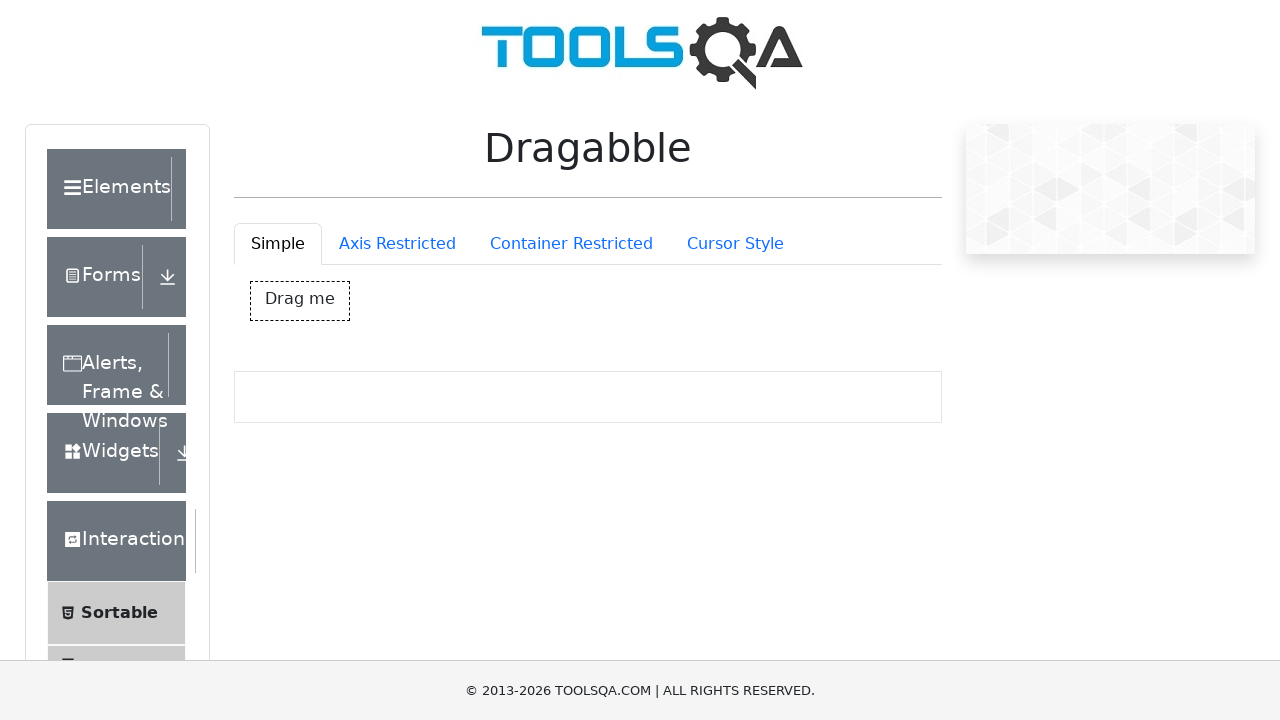

Dragged element by offset of 50 pixels right and 50 pixels down at (350, 351)
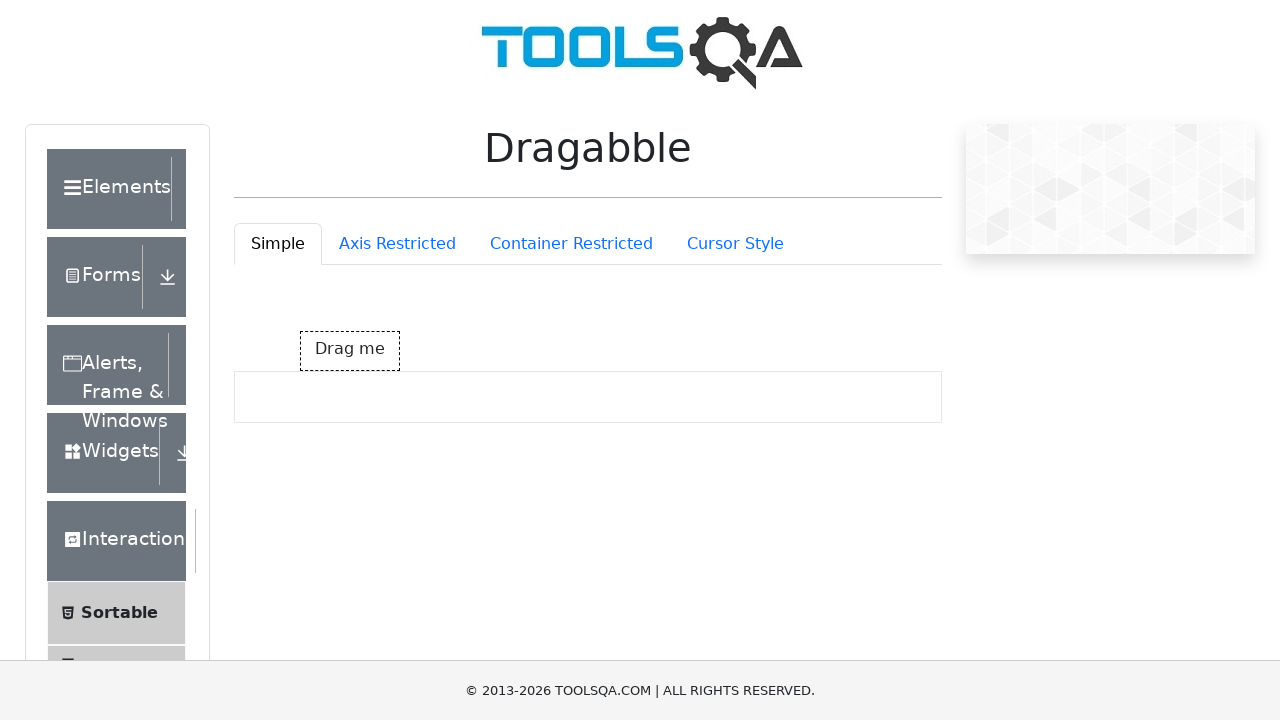

Released mouse button to complete drag and drop operation at (350, 351)
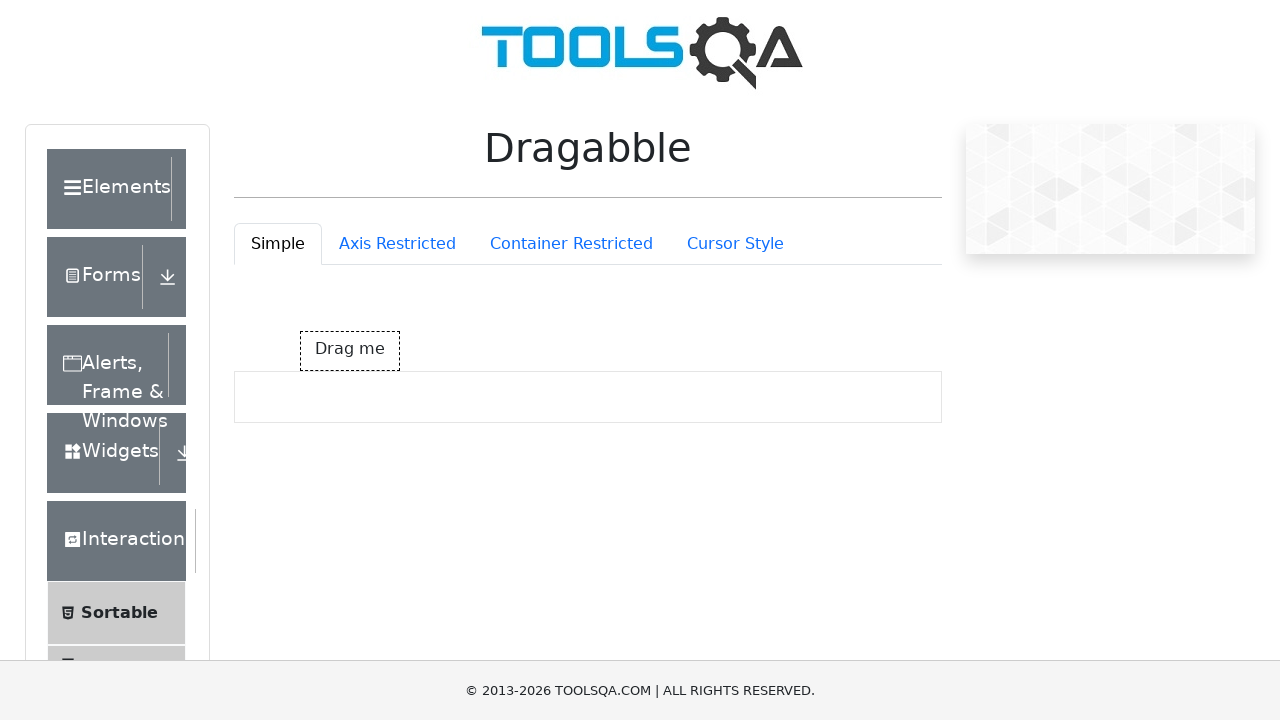

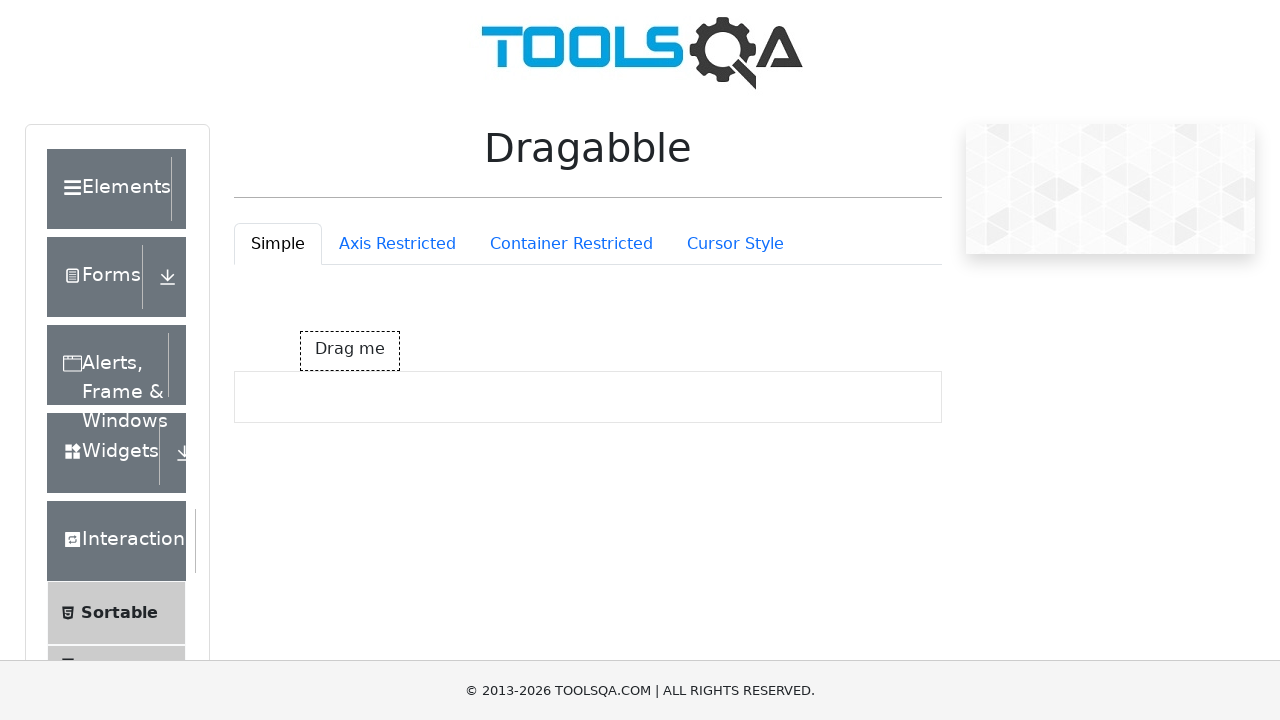